Tests window handle functionality by clicking links that open new tabs, iterating through all open windows/tabs, and closing all tabs except the original home page.

Starting URL: https://www.toolsqa.com/selenium-webdriver/window-handle-in-selenium/

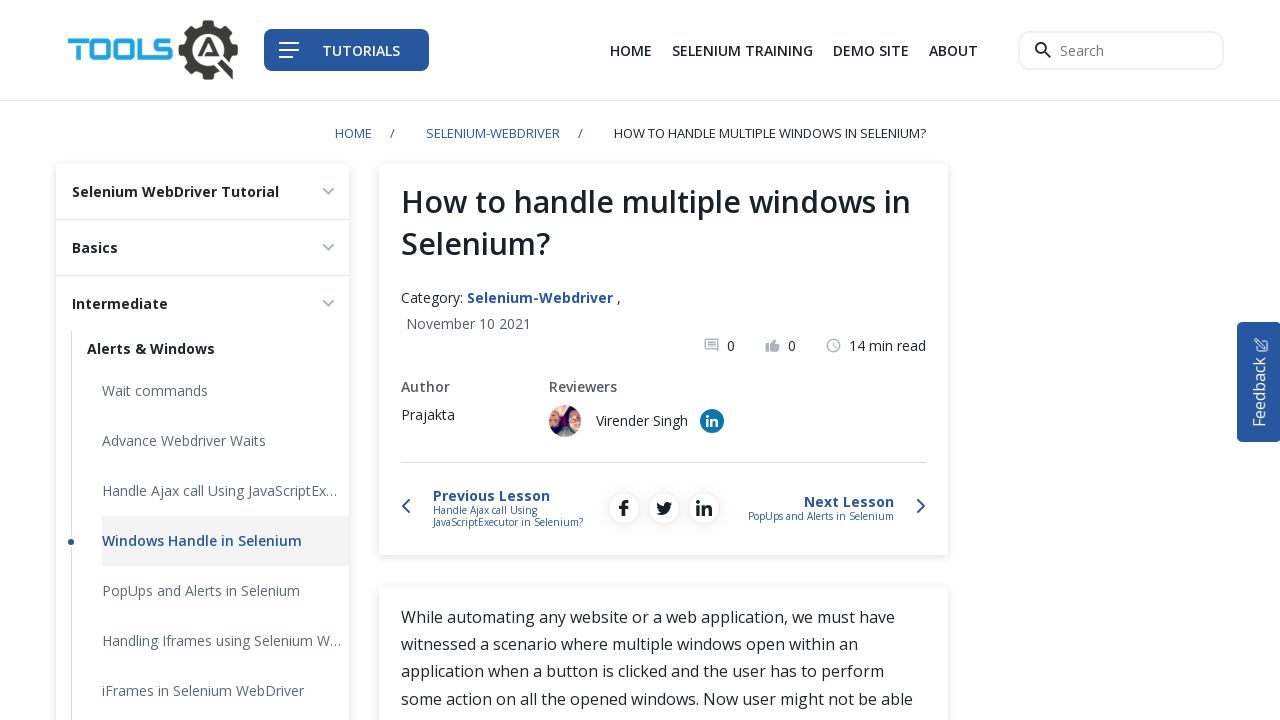

Stored home page reference
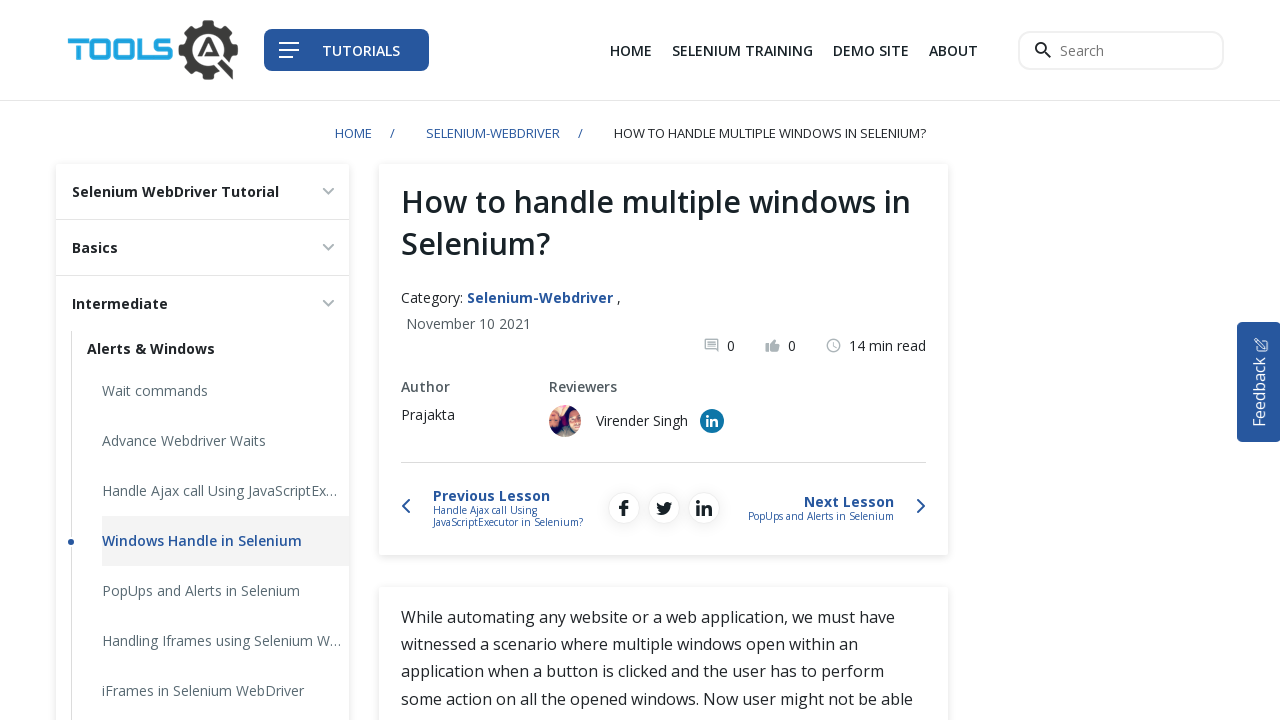

Located all links with target='_blank' attribute
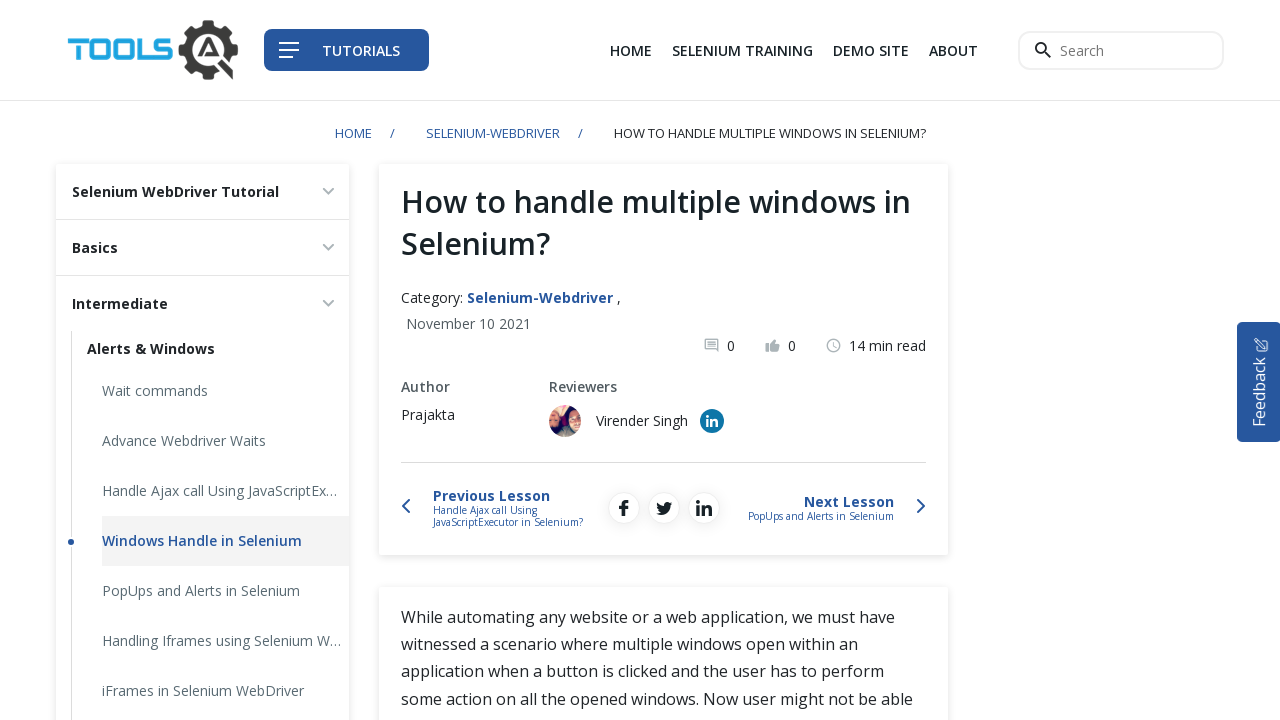

Clicked first link to open new tab at (871, 50) on xpath=//a[@target='_blank'] >> nth=0
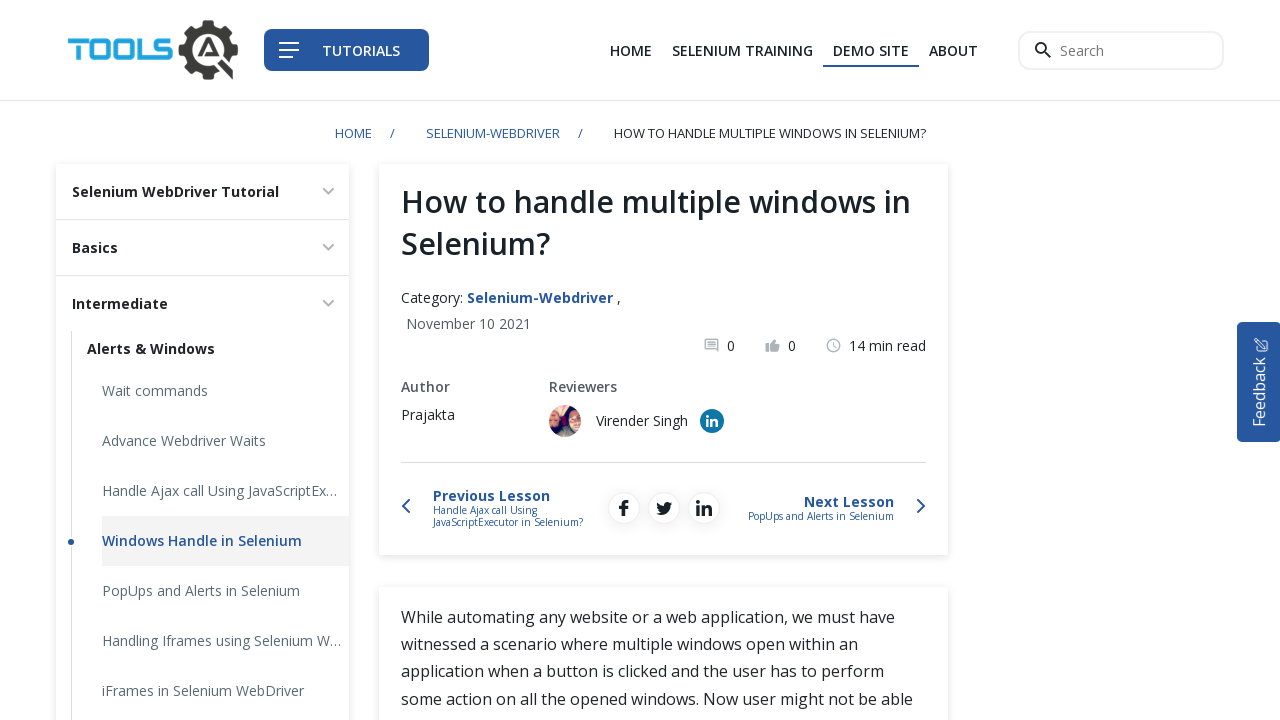

First new page opened and captured
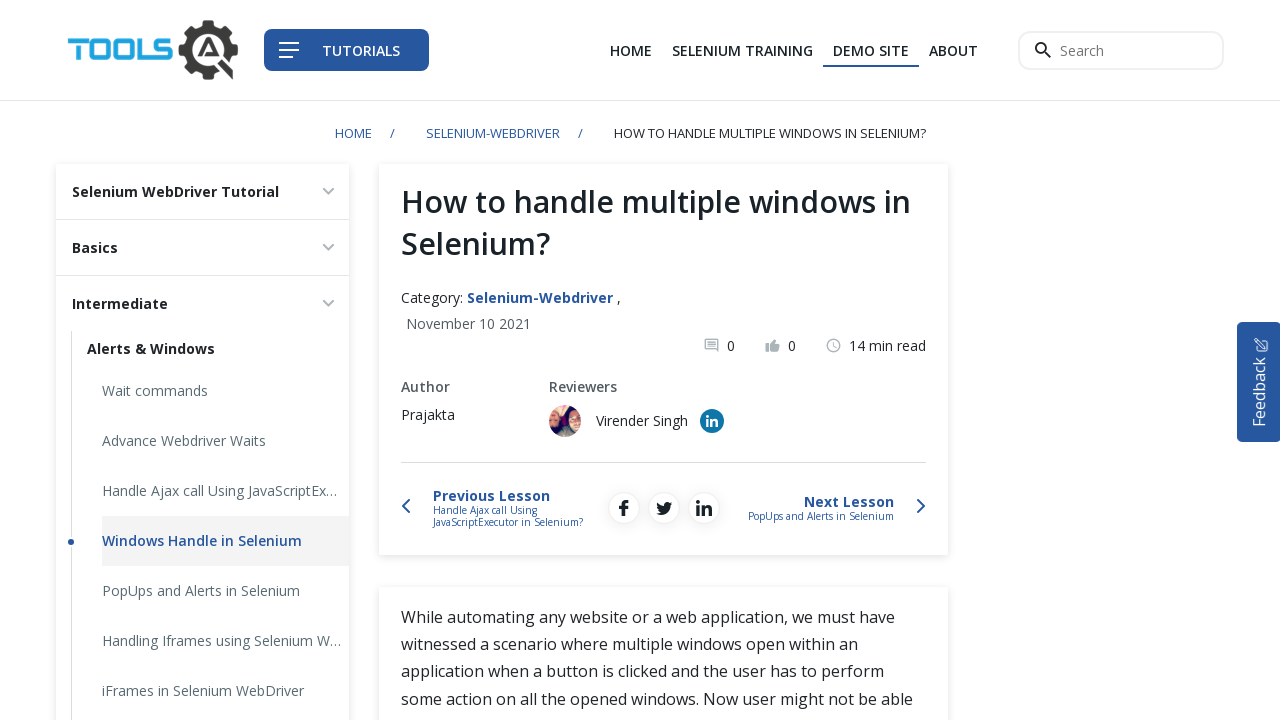

Clicked second link to open new tab at (712, 421) on xpath=//a[@target='_blank'] >> nth=1
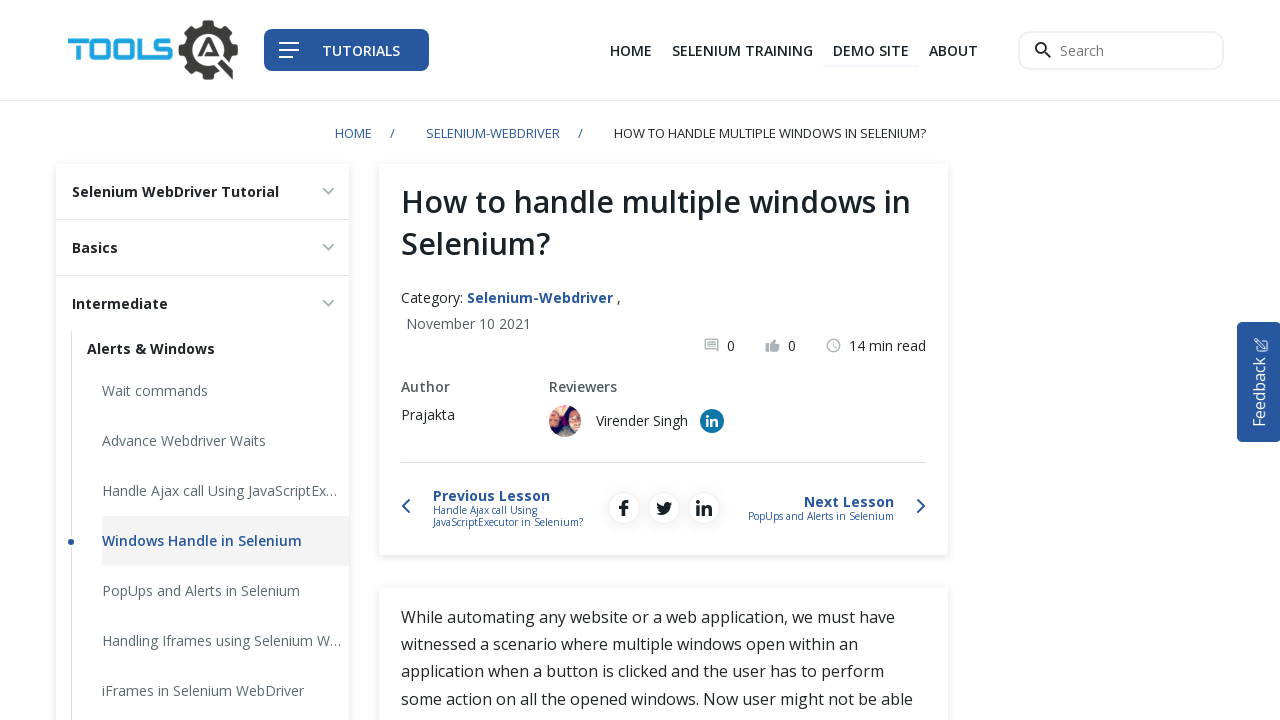

Second new page opened and captured
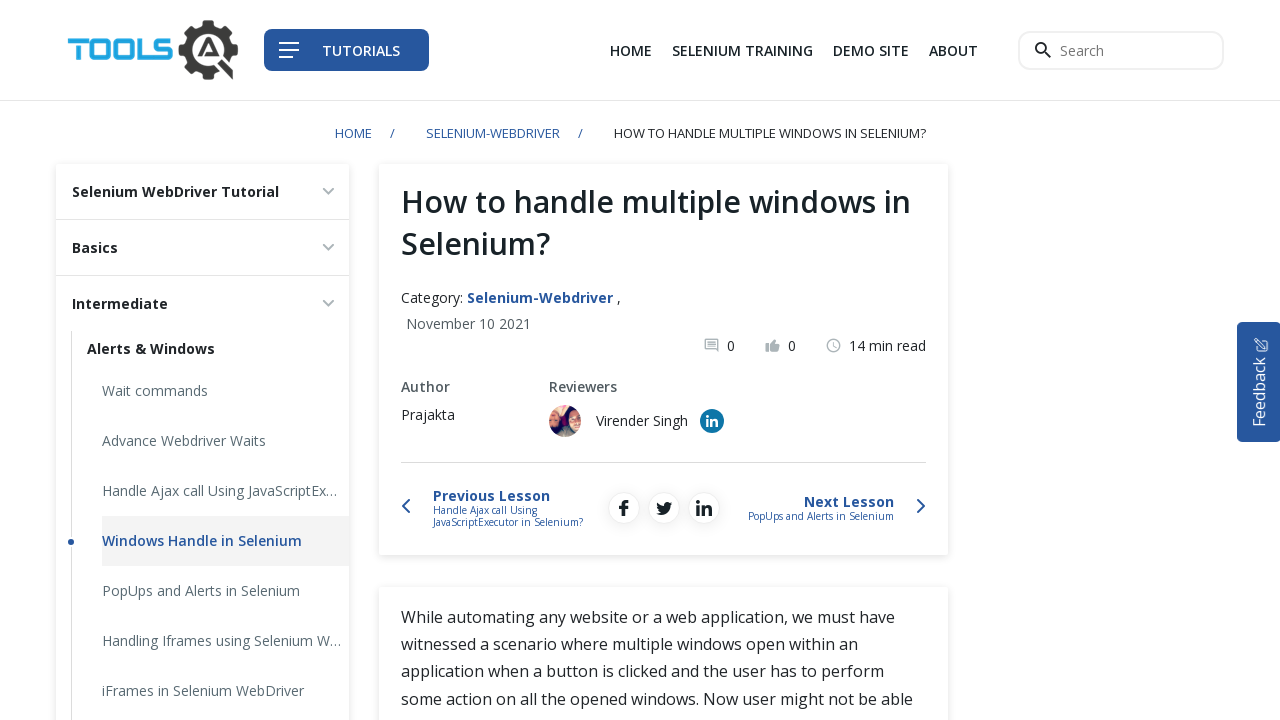

Retrieved all pages in context (total: 3 pages)
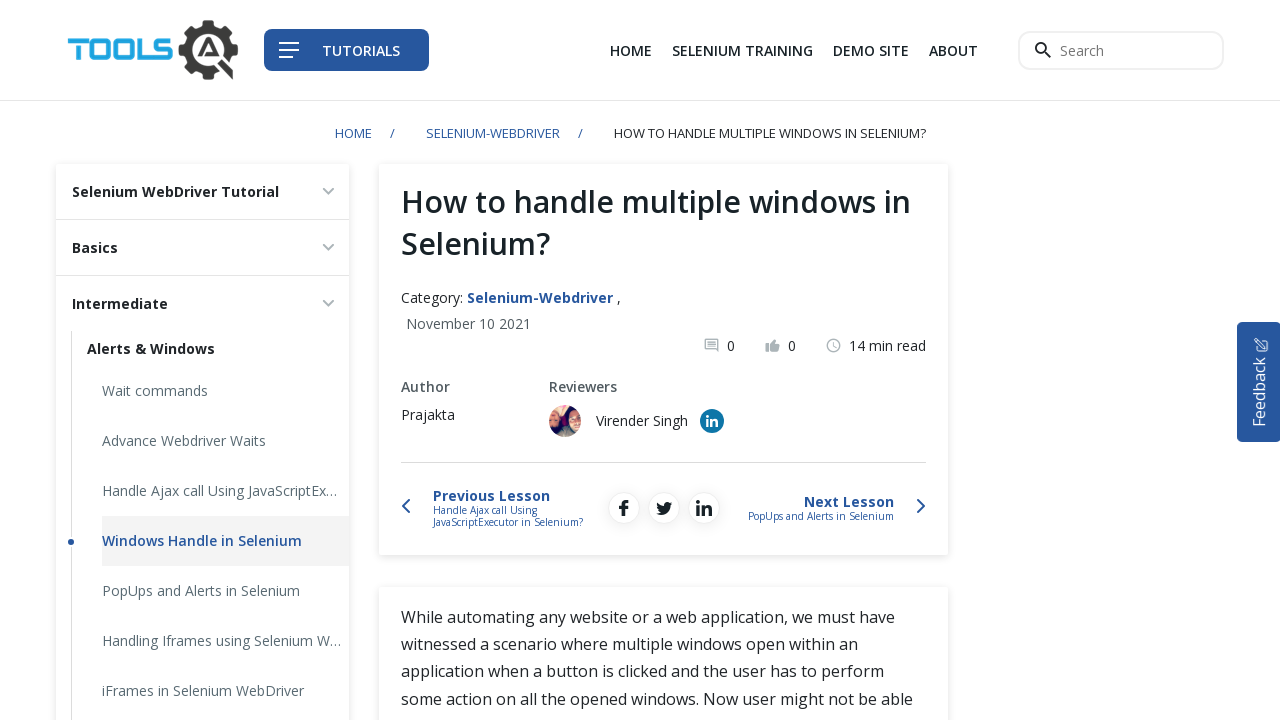

Closed a non-home page tab
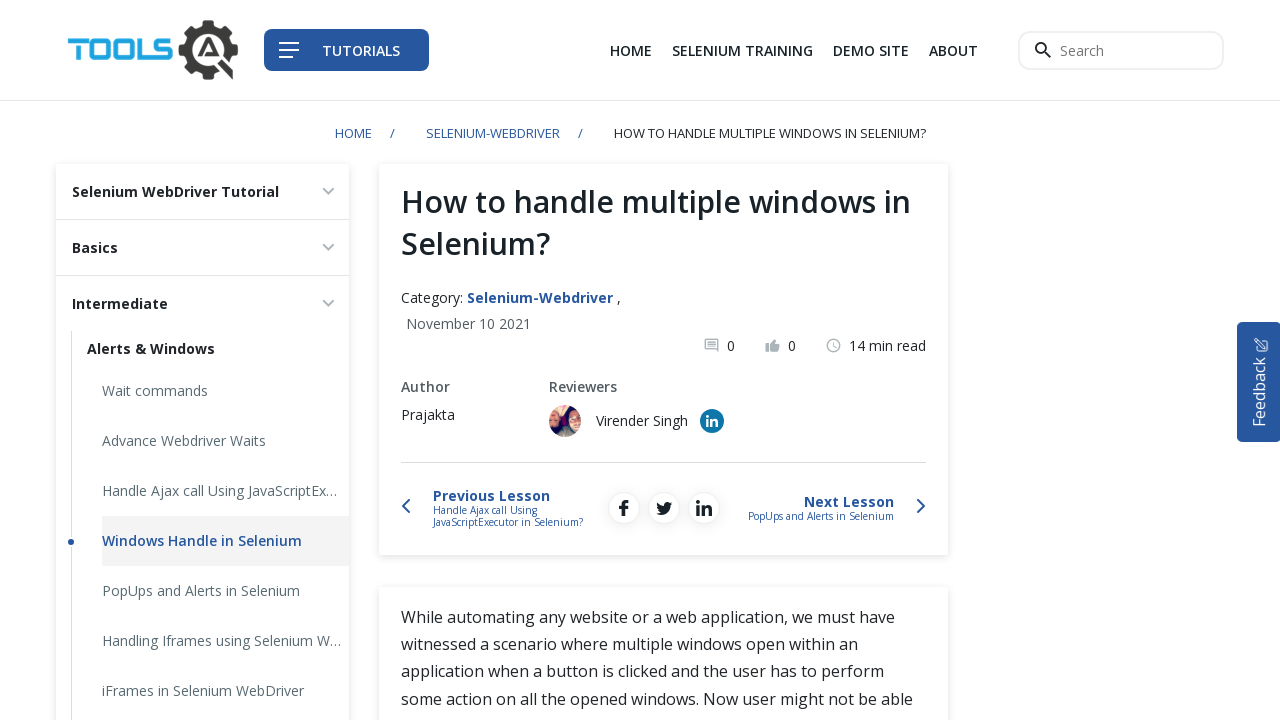

Closed a non-home page tab
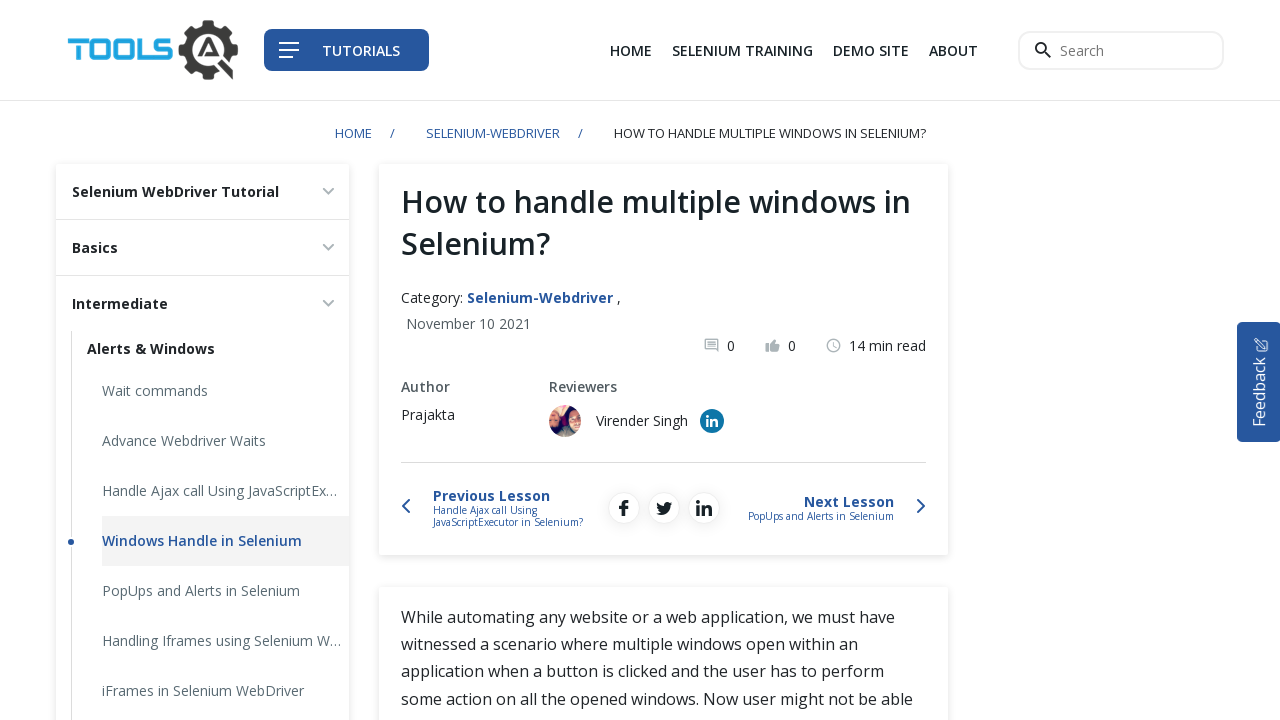

Brought home page to front - test complete, all other tabs closed
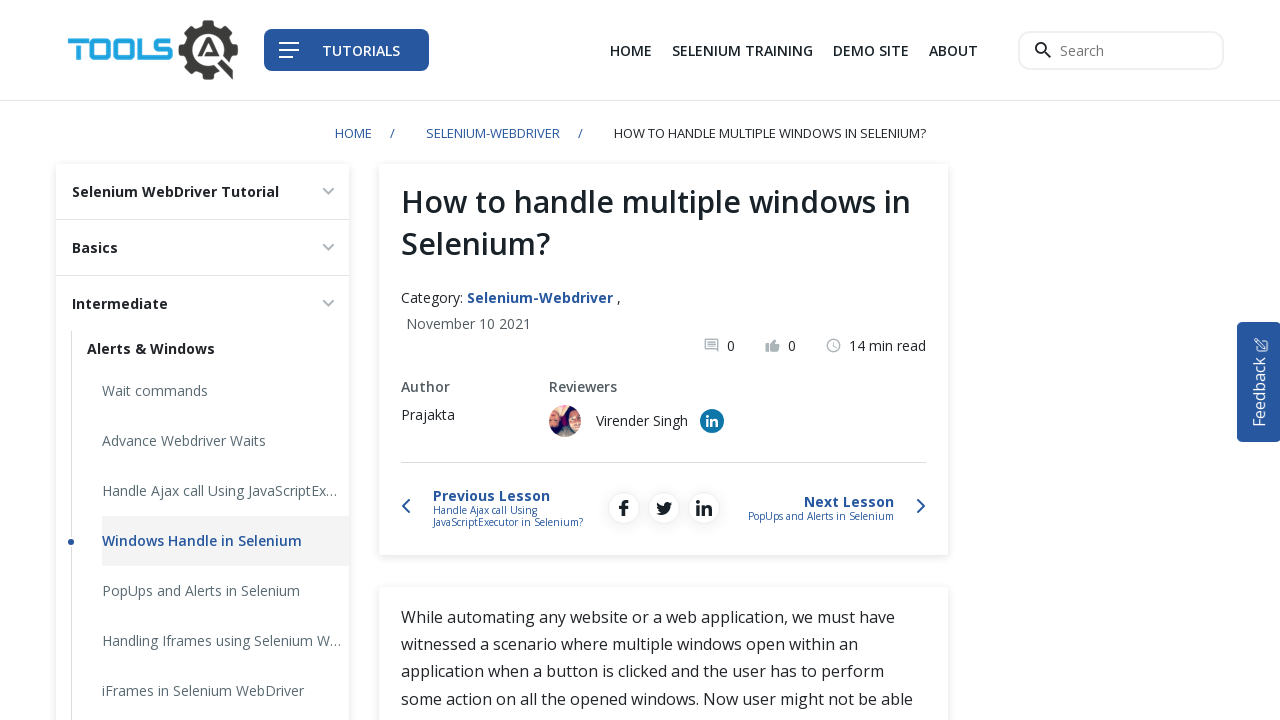

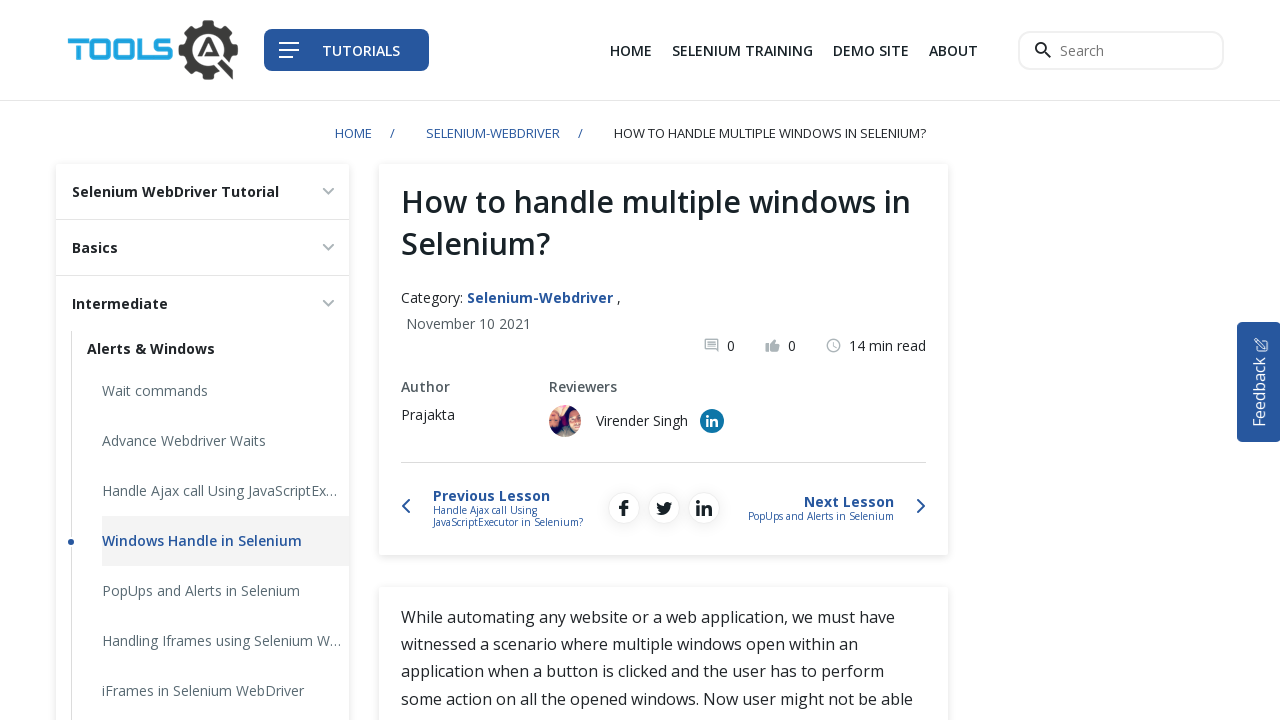